Tests dynamic loading functionality by clicking a start button and waiting for dynamically loaded content to appear

Starting URL: https://the-internet.herokuapp.com/dynamic_loading/1

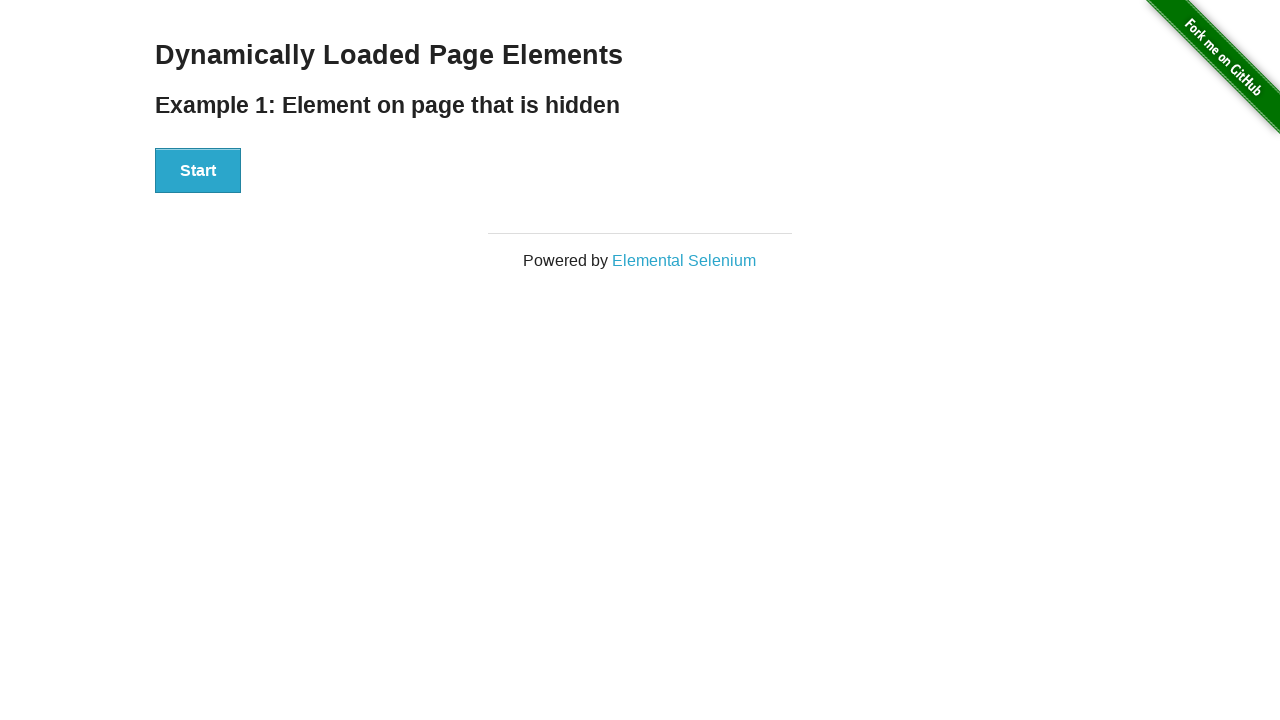

Navigated to dynamic loading test page
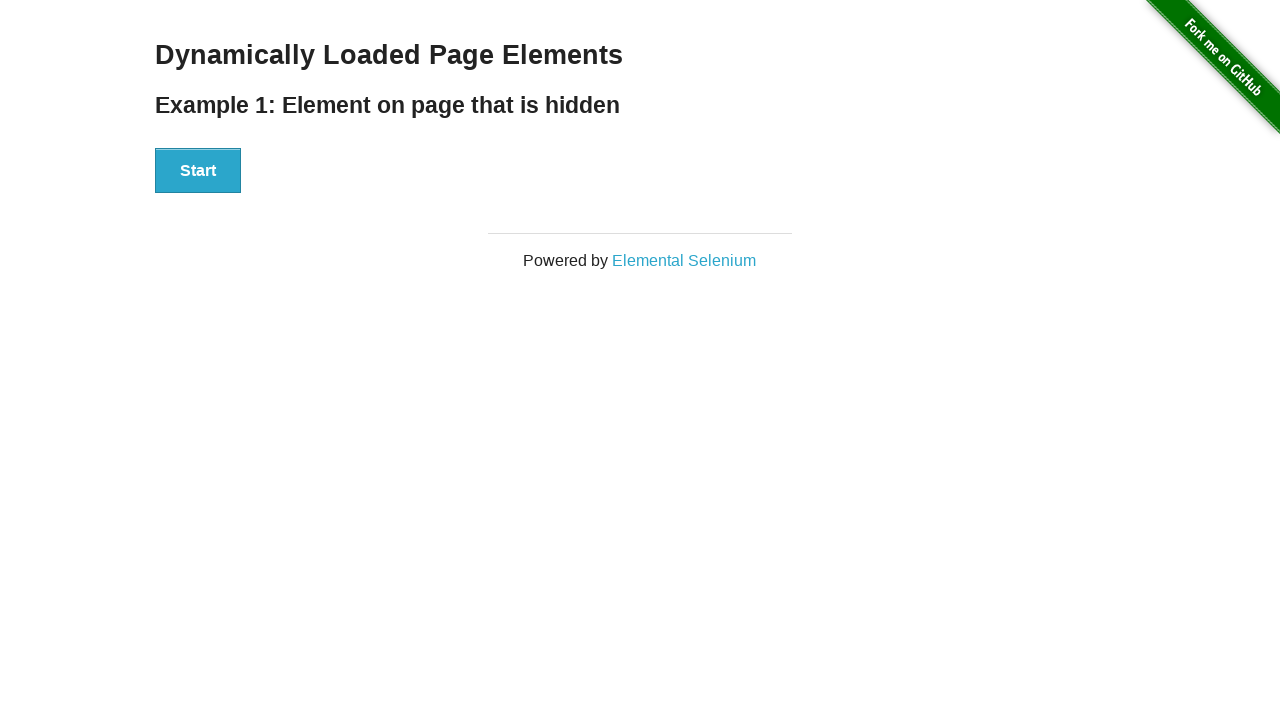

Clicked start button to trigger dynamic loading at (198, 171) on #start button
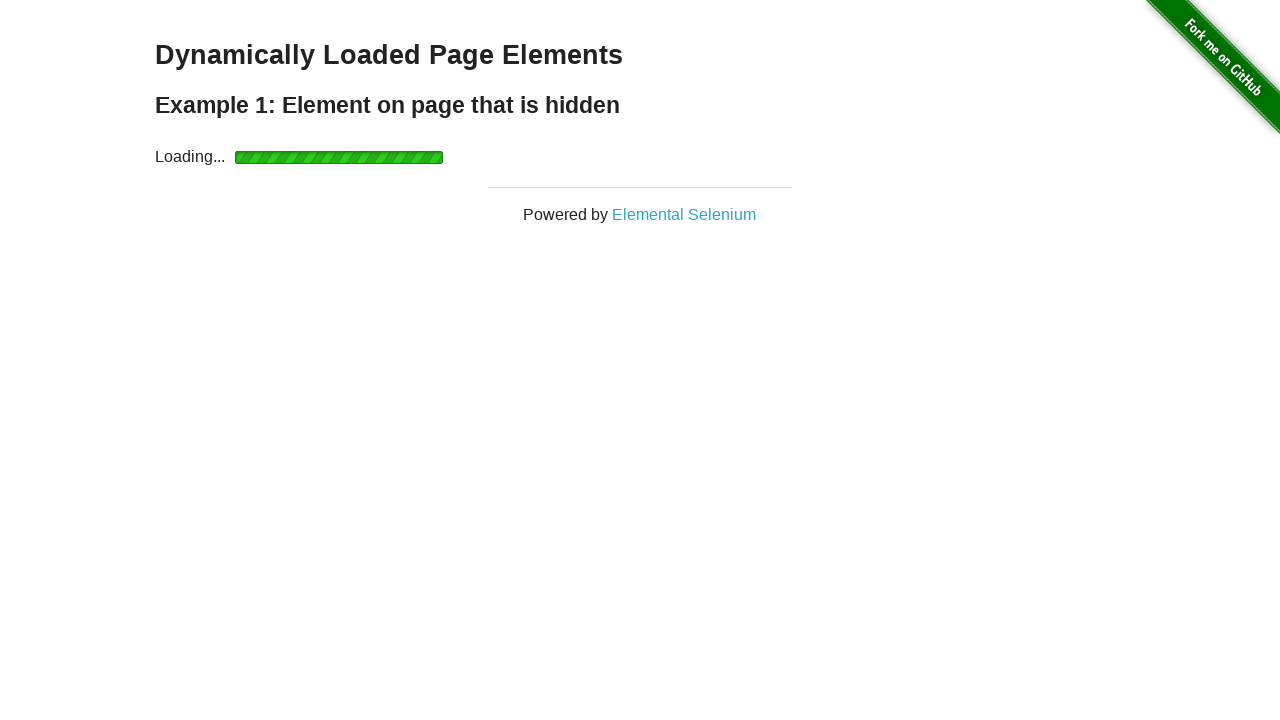

Dynamically loaded content appeared - finish element is now visible
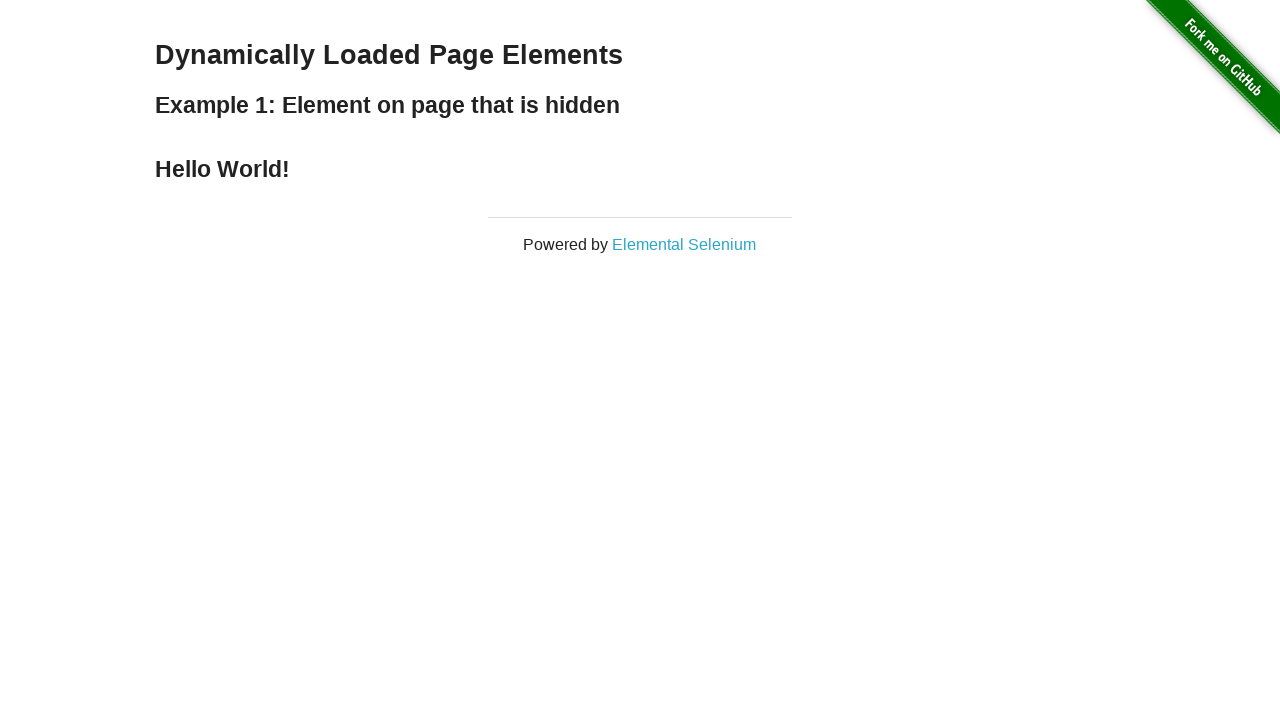

Retrieved finish text: 'Hello World!'
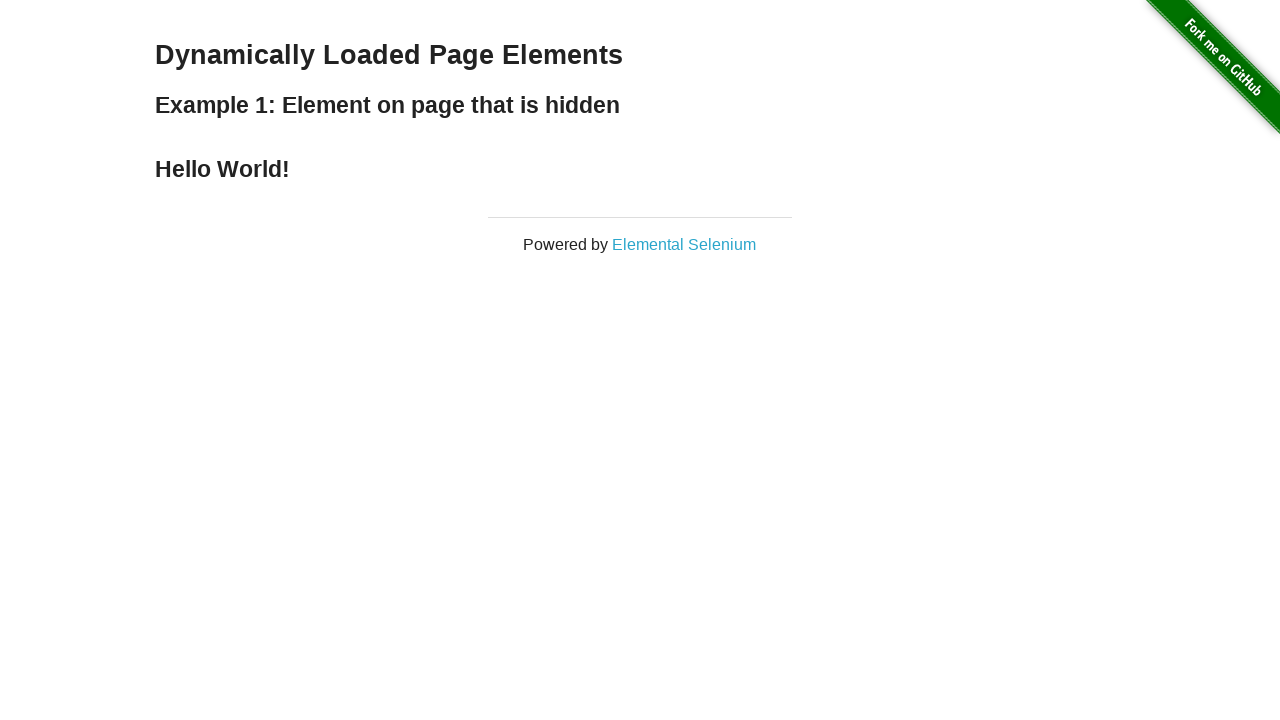

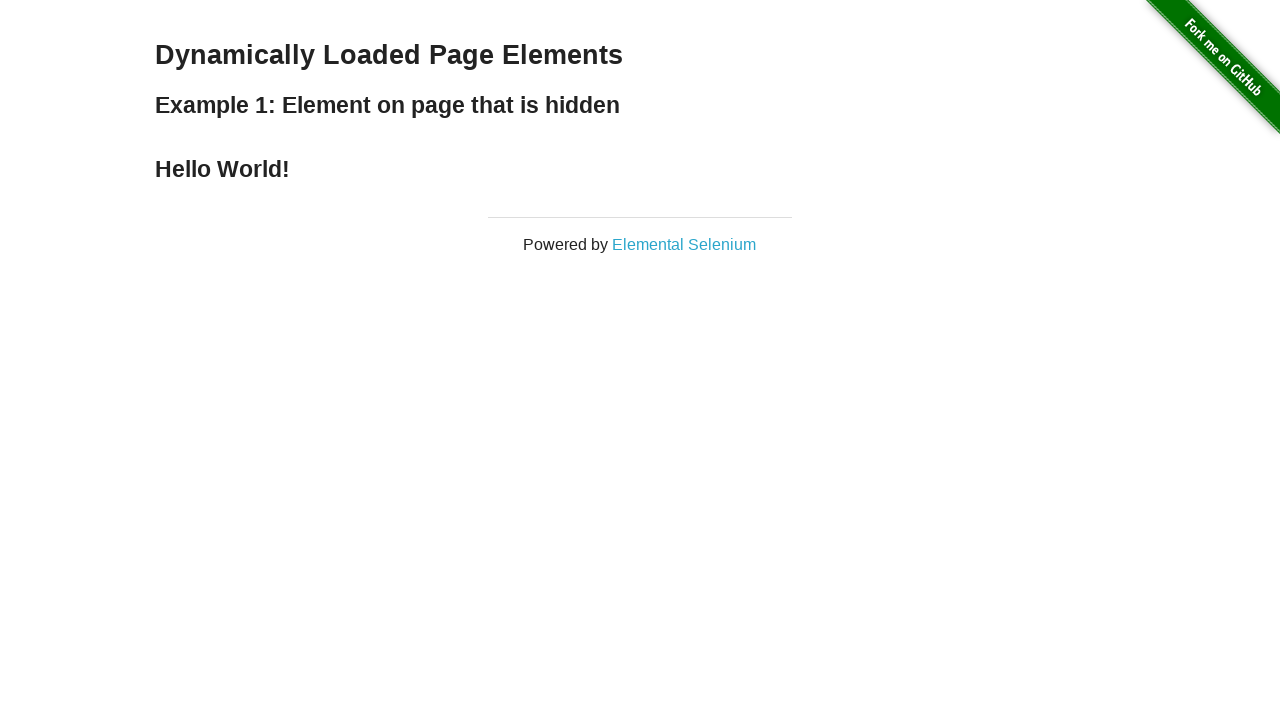